Navigates to VWO application page, maximizes the browser window, and retrieves the page title.

Starting URL: https://app.vwo.com

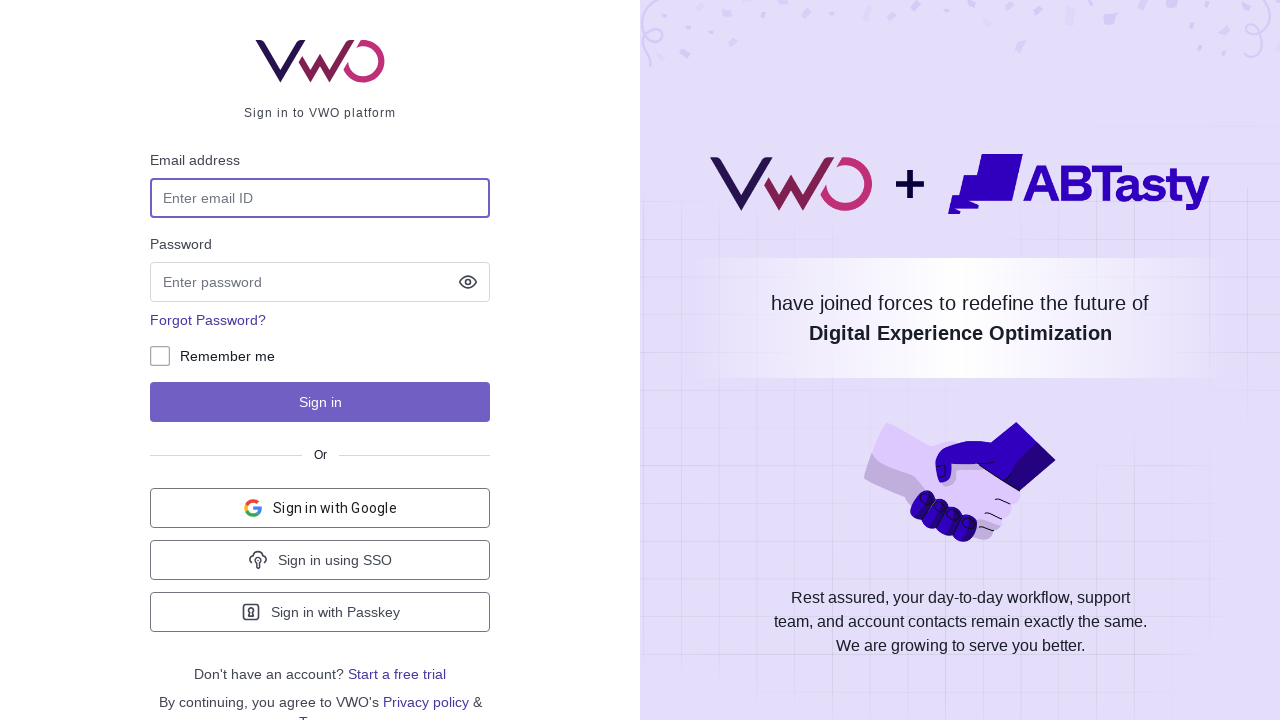

Navigated to VWO application page at https://app.vwo.com
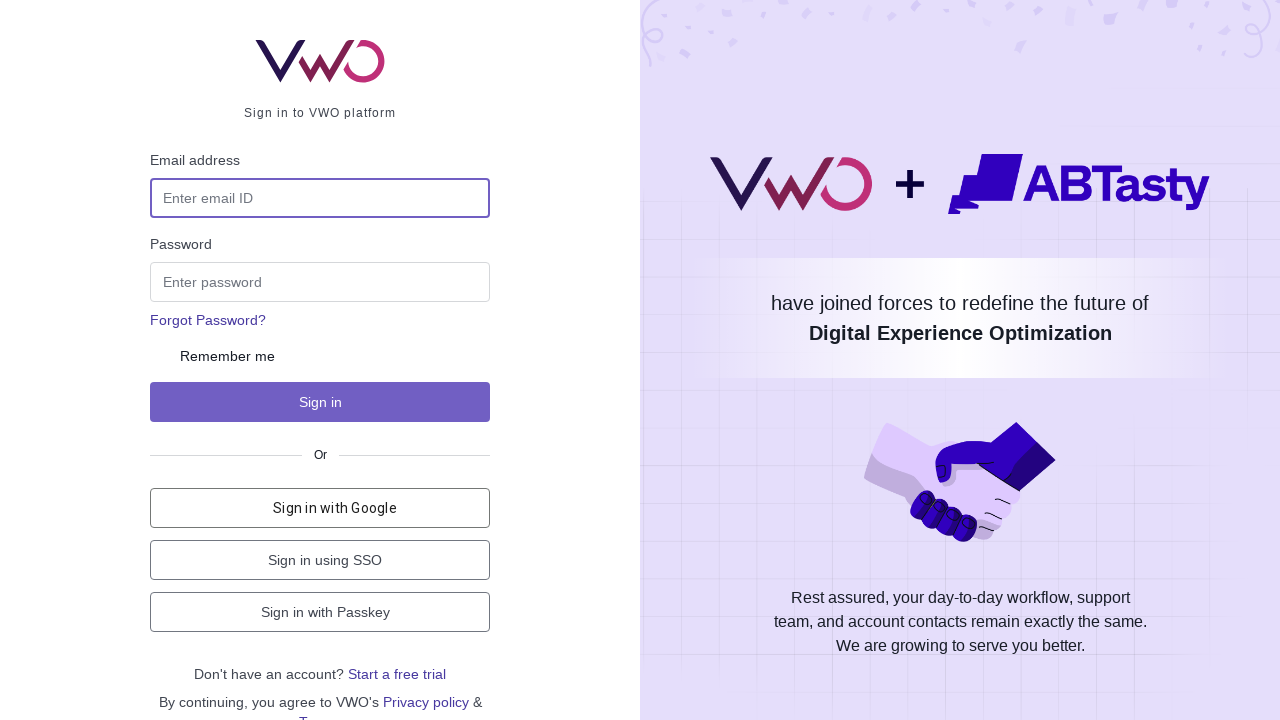

Maximized browser window to 1920x1080
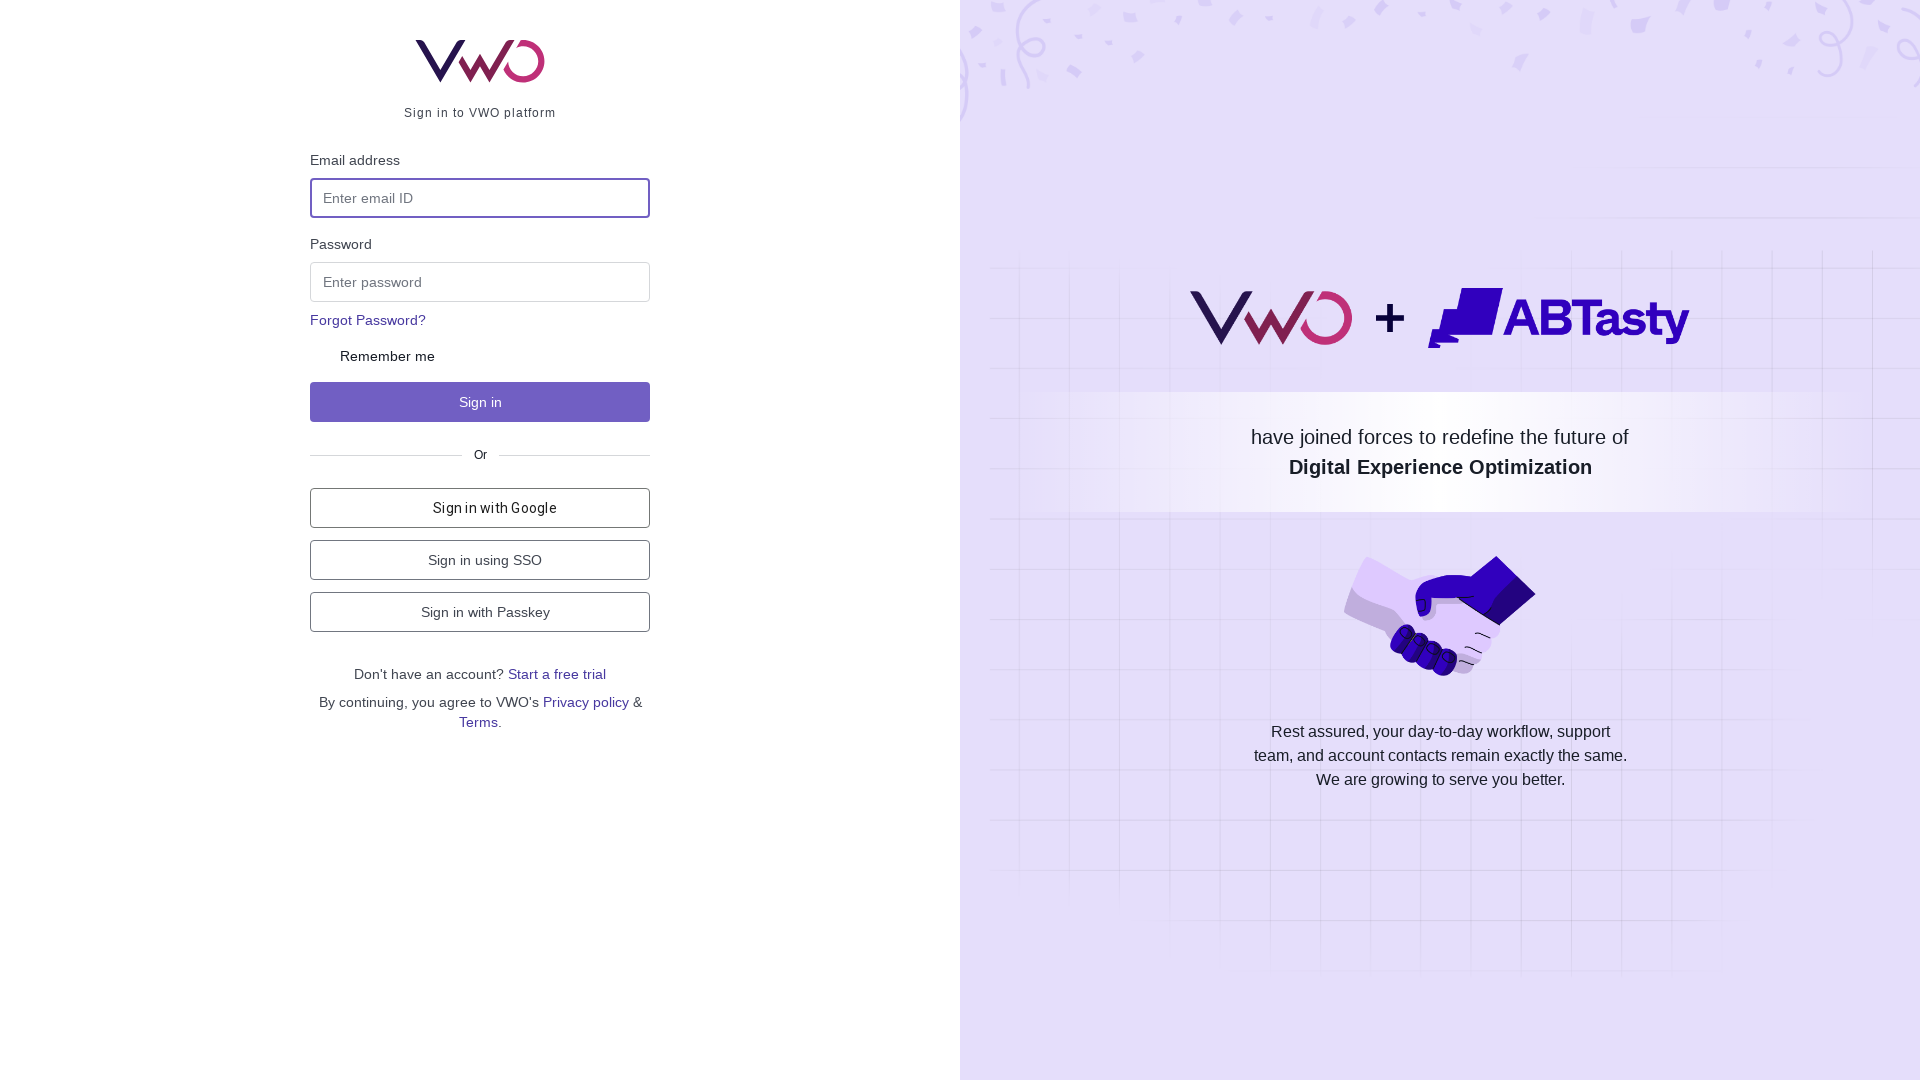

Retrieved page title: 'Login - VWO'
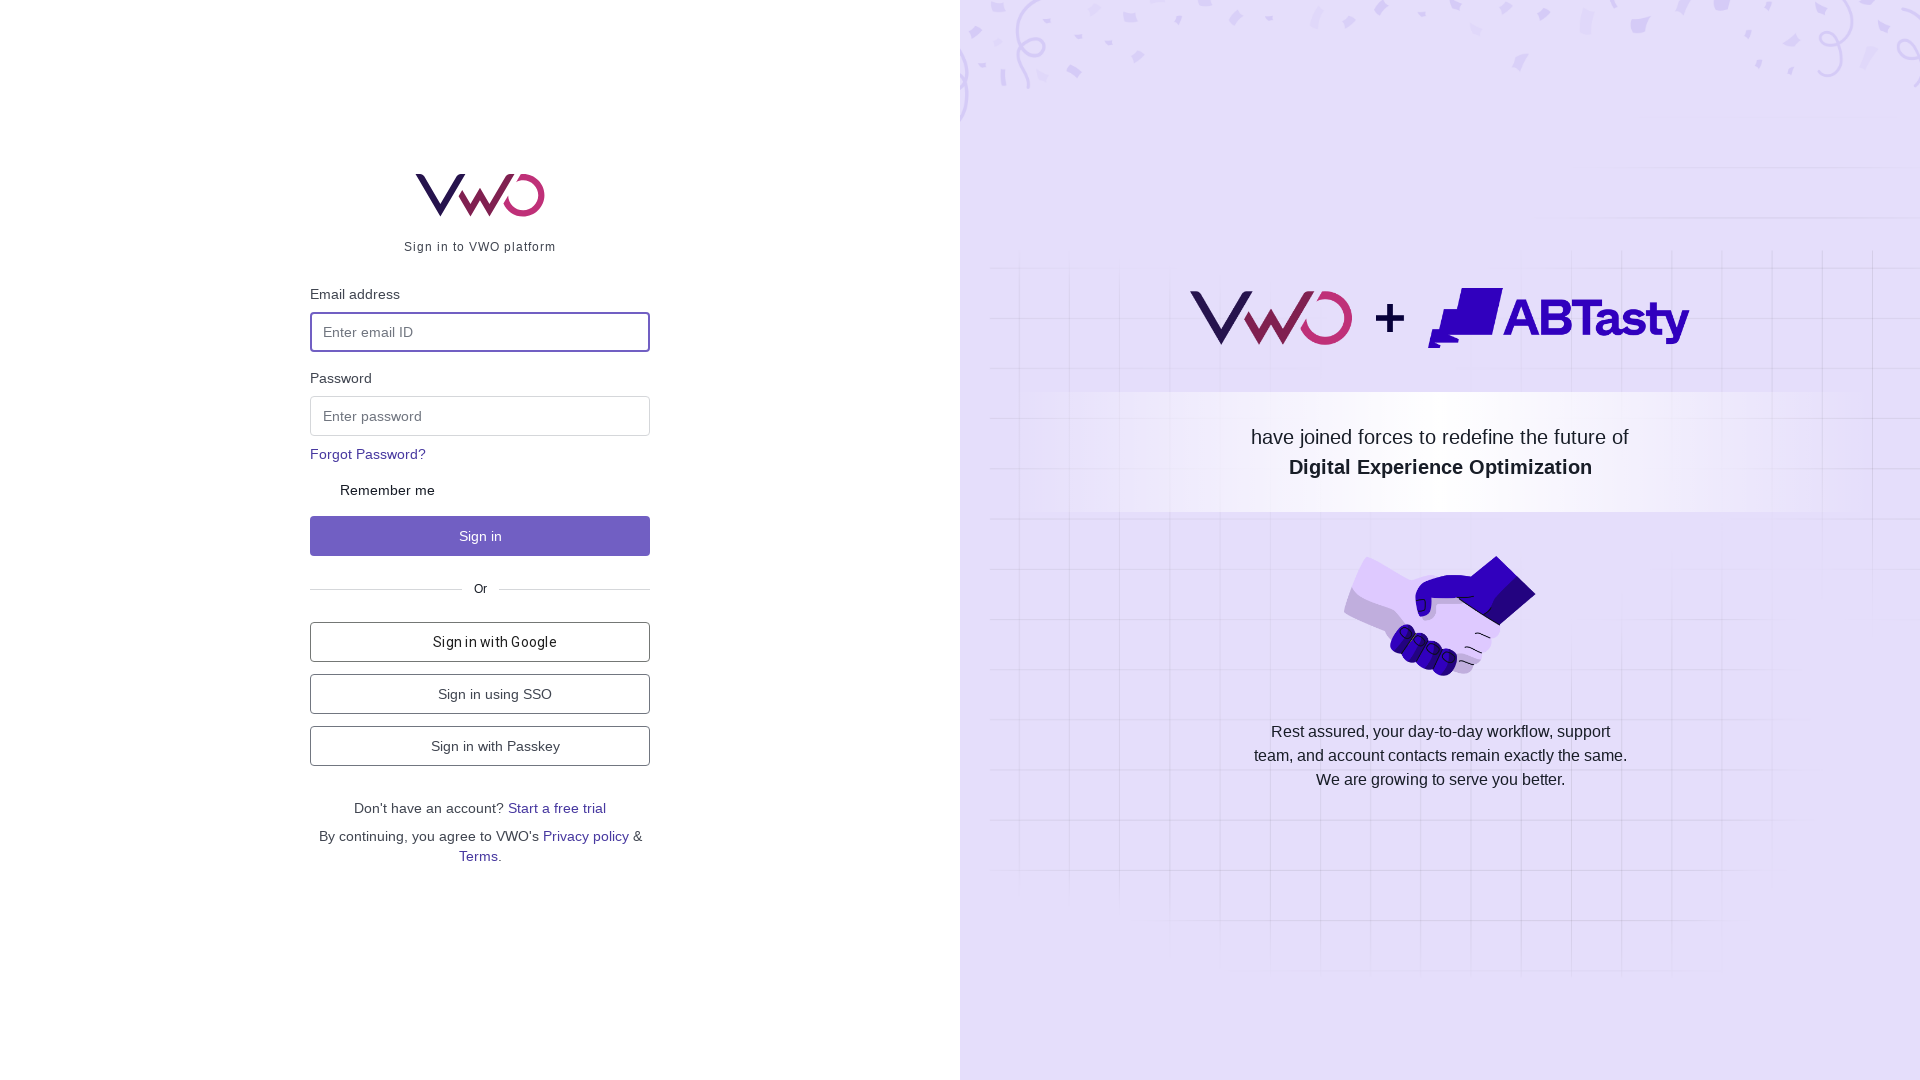

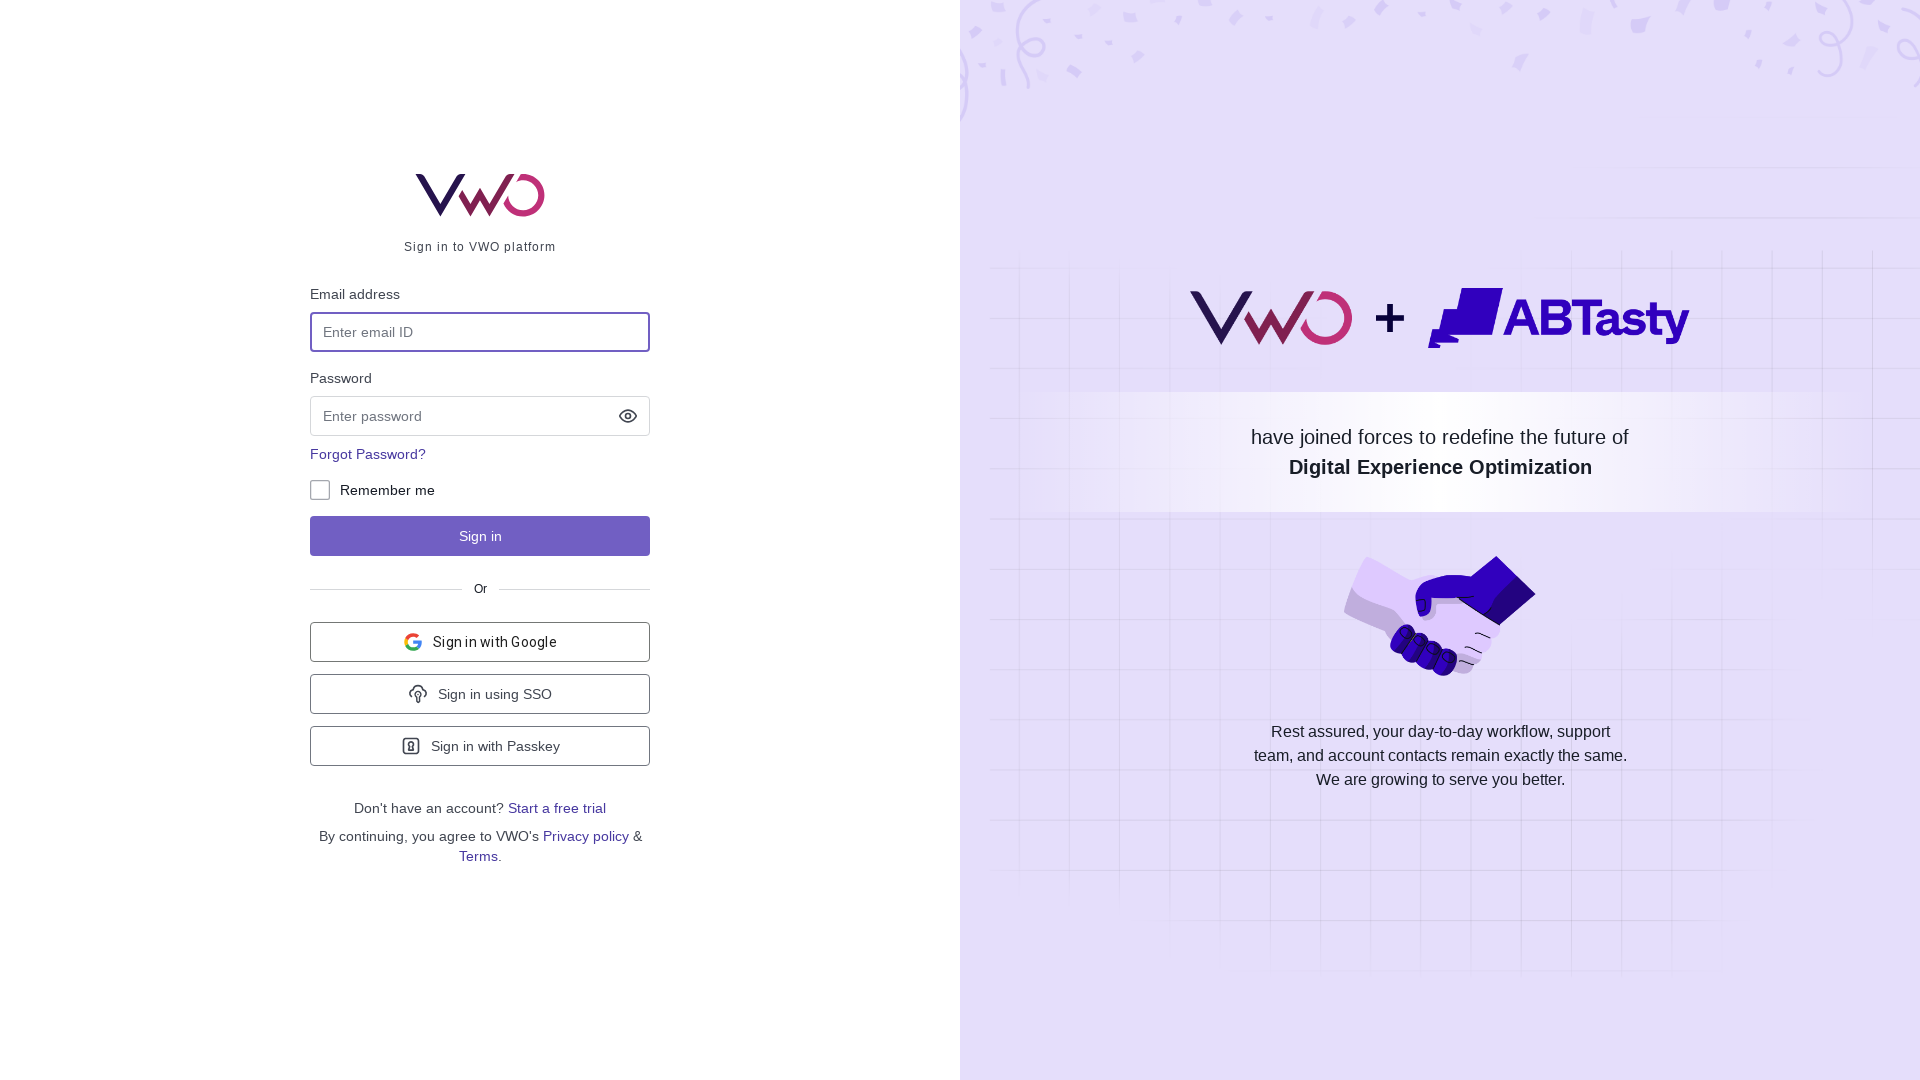